Tests AJIO website's search and filter functionality by searching for bags, applying filters for men's fashion bags, and verifying that products are displayed

Starting URL: https://www.ajio.com/

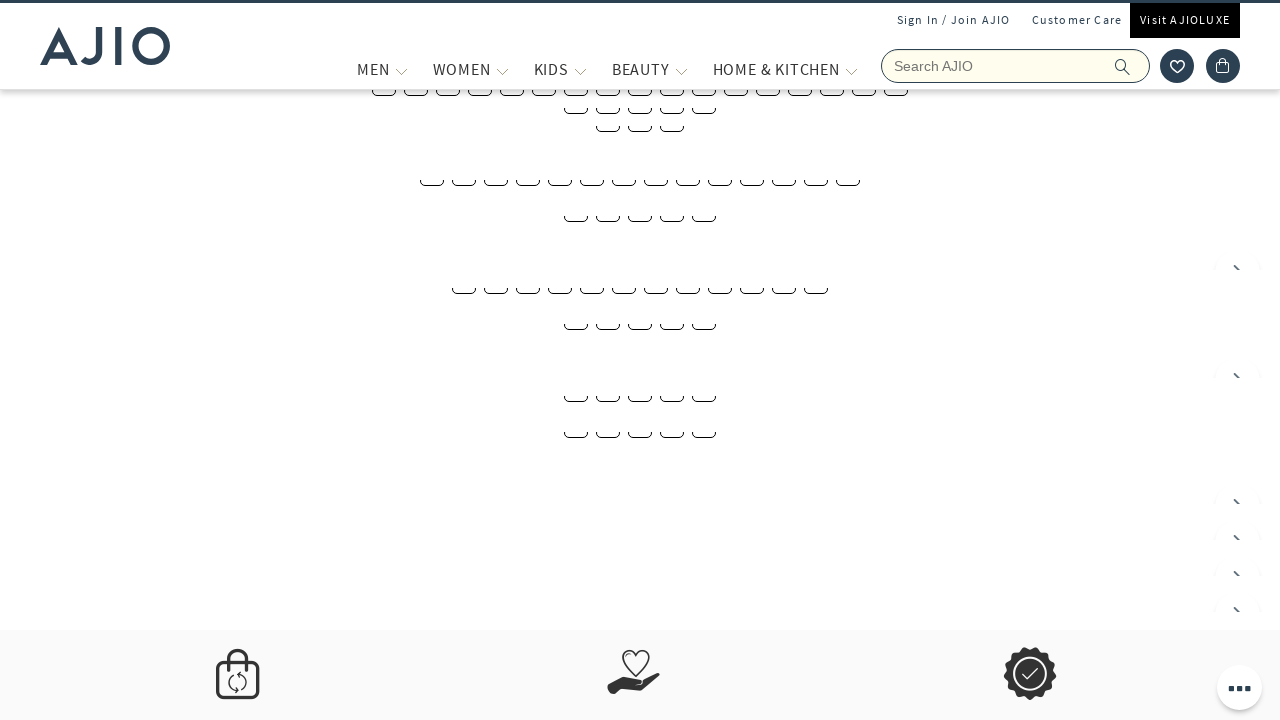

Filled search field with 'bags' on input[name='searchVal']
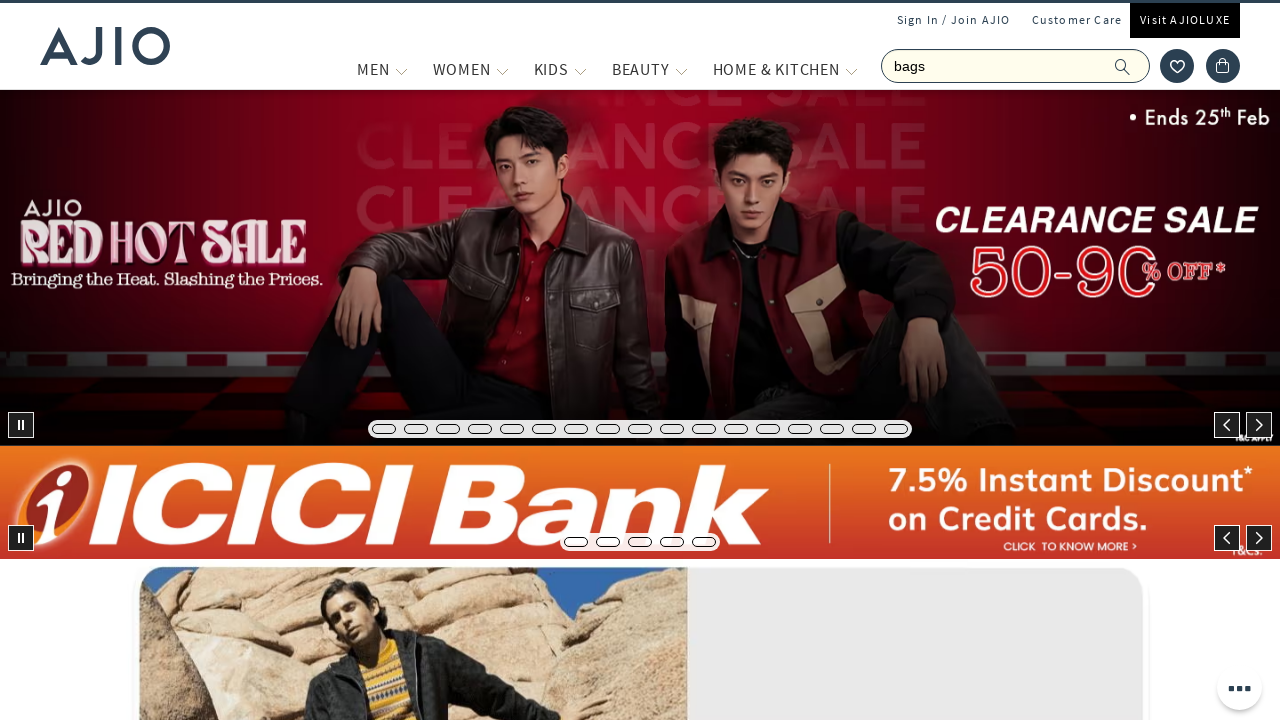

Clicked search button to search for bags at (1123, 66) on span.ic-search
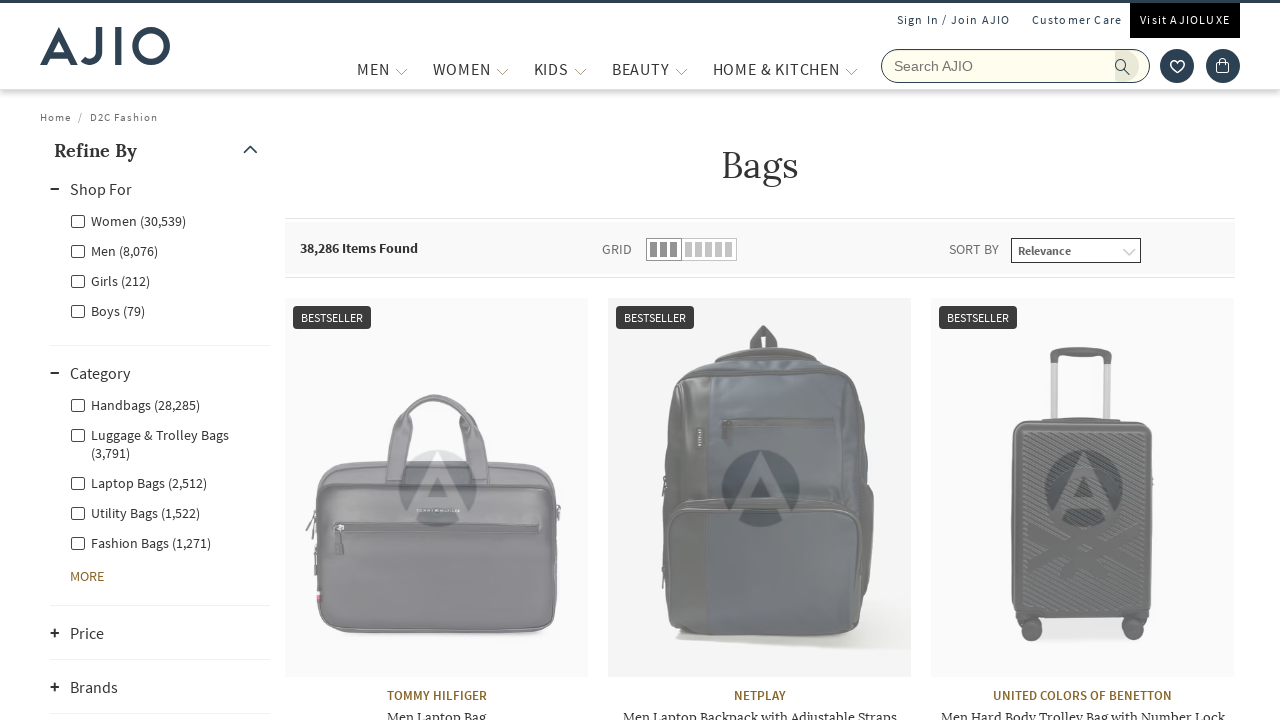

Search results page loaded
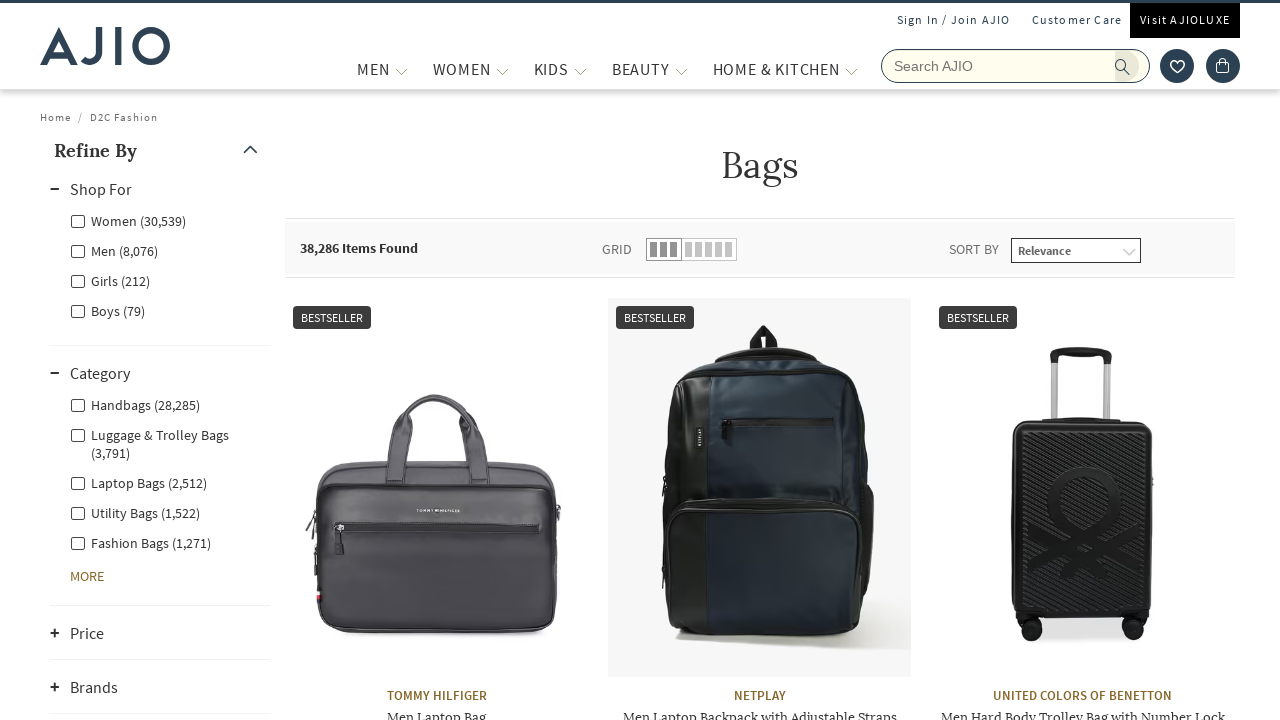

Clicked on Men's Fashion Bags filter at (140, 542) on label[for='Men - Fashion Bags']
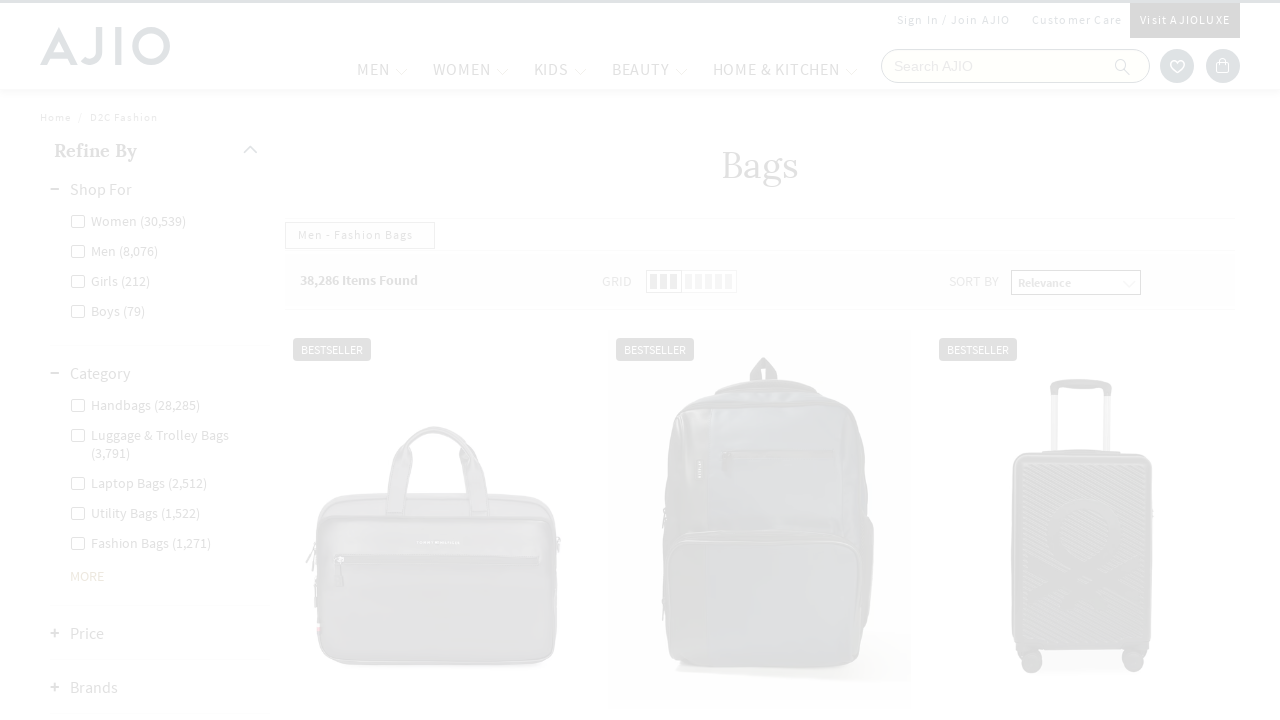

Waited for filtered results to load
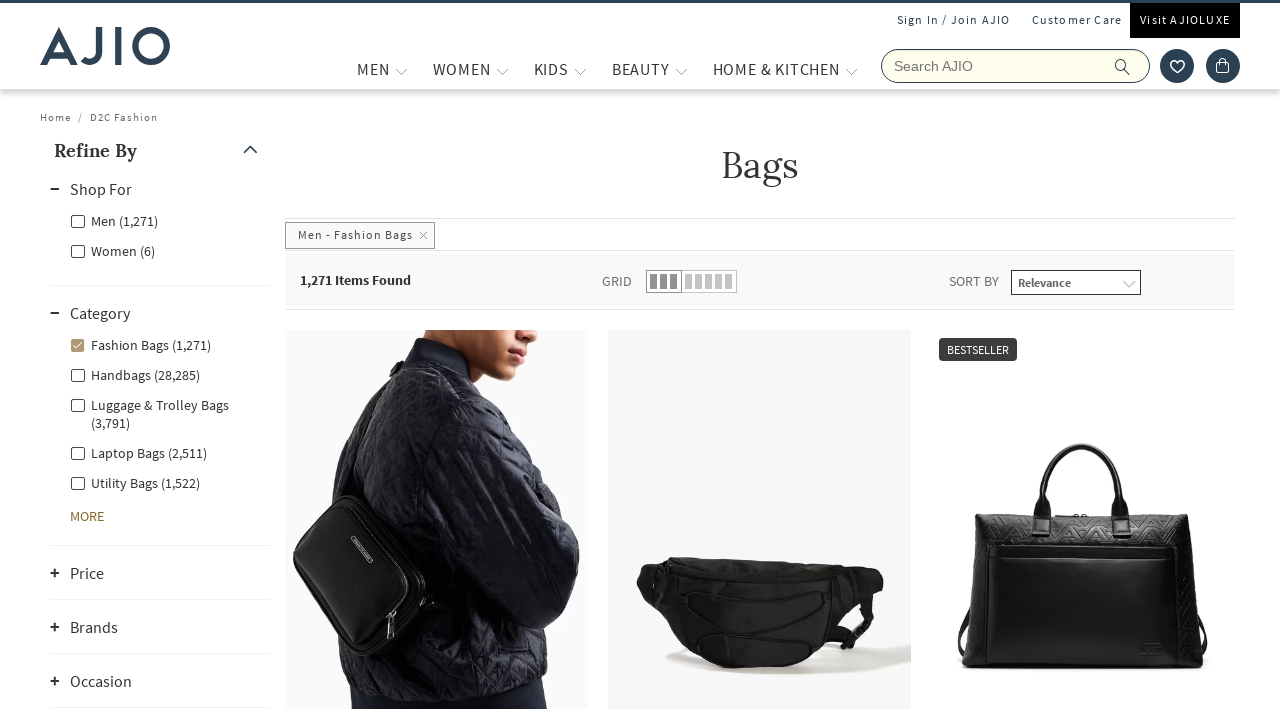

Verified total items count is displayed
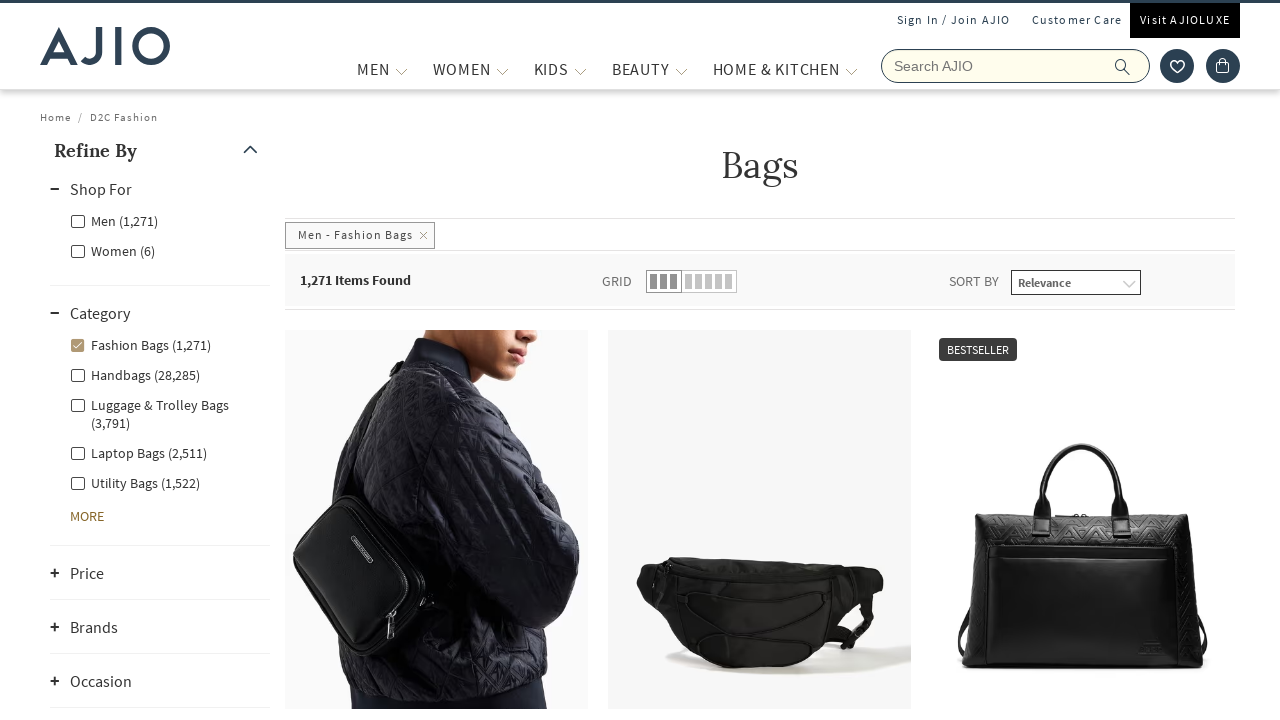

Clicked on brands section to expand brand list at (94, 627) on span:text('brands')
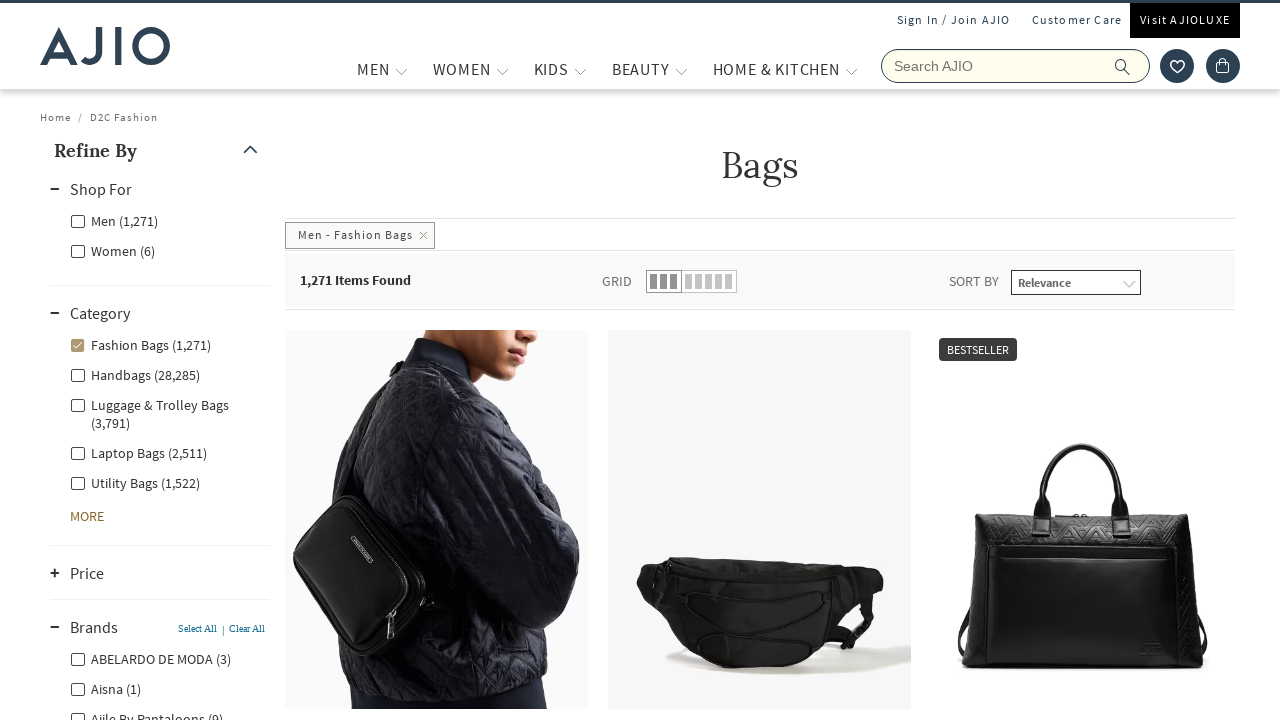

Brand list is now visible
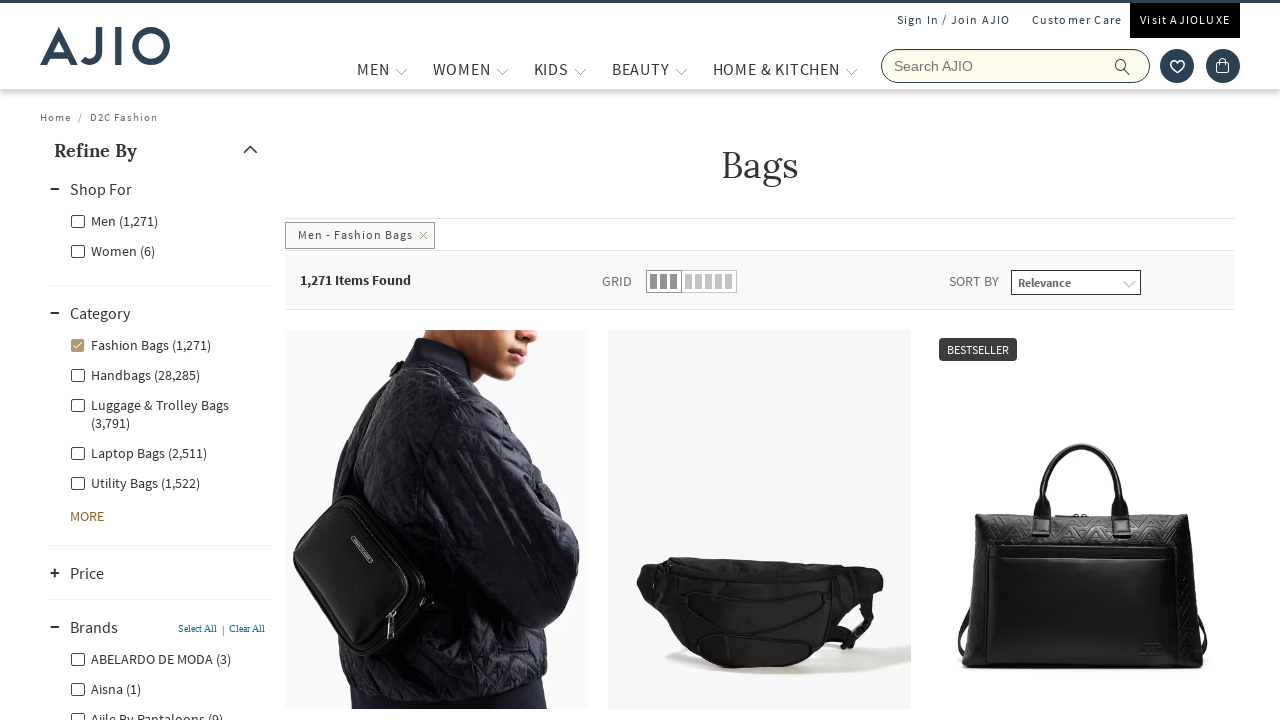

Verified product names are displayed
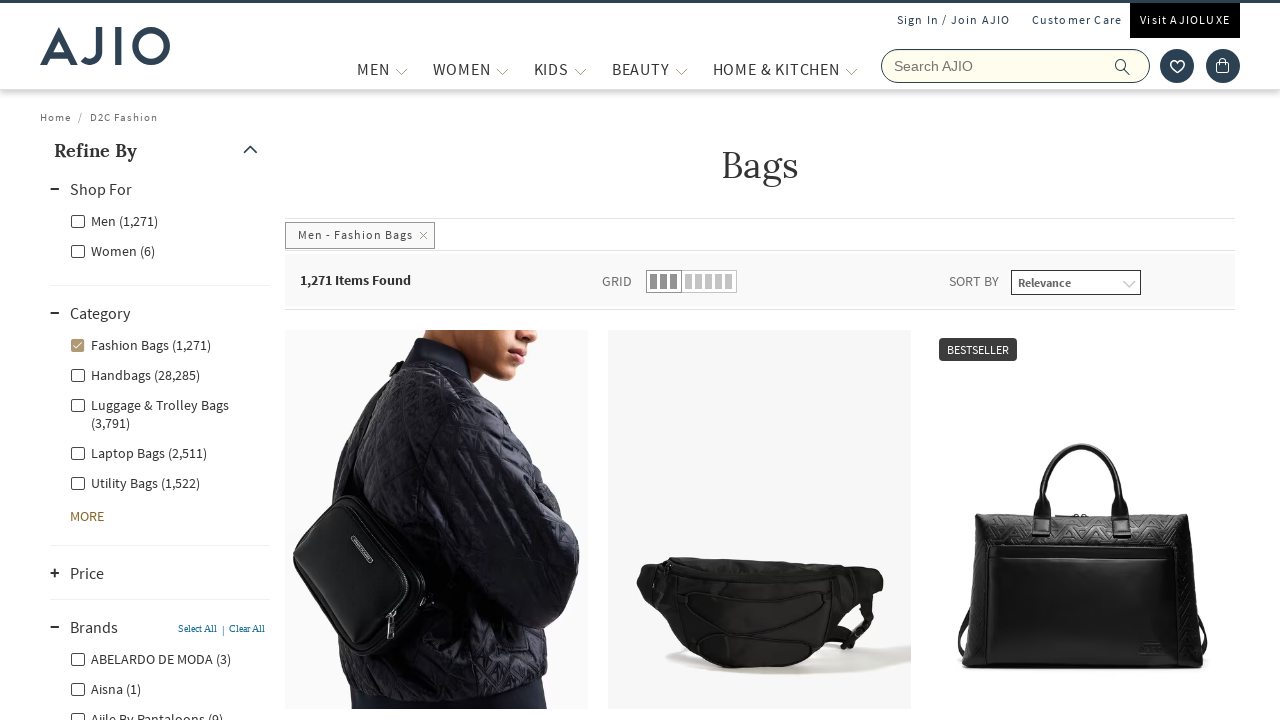

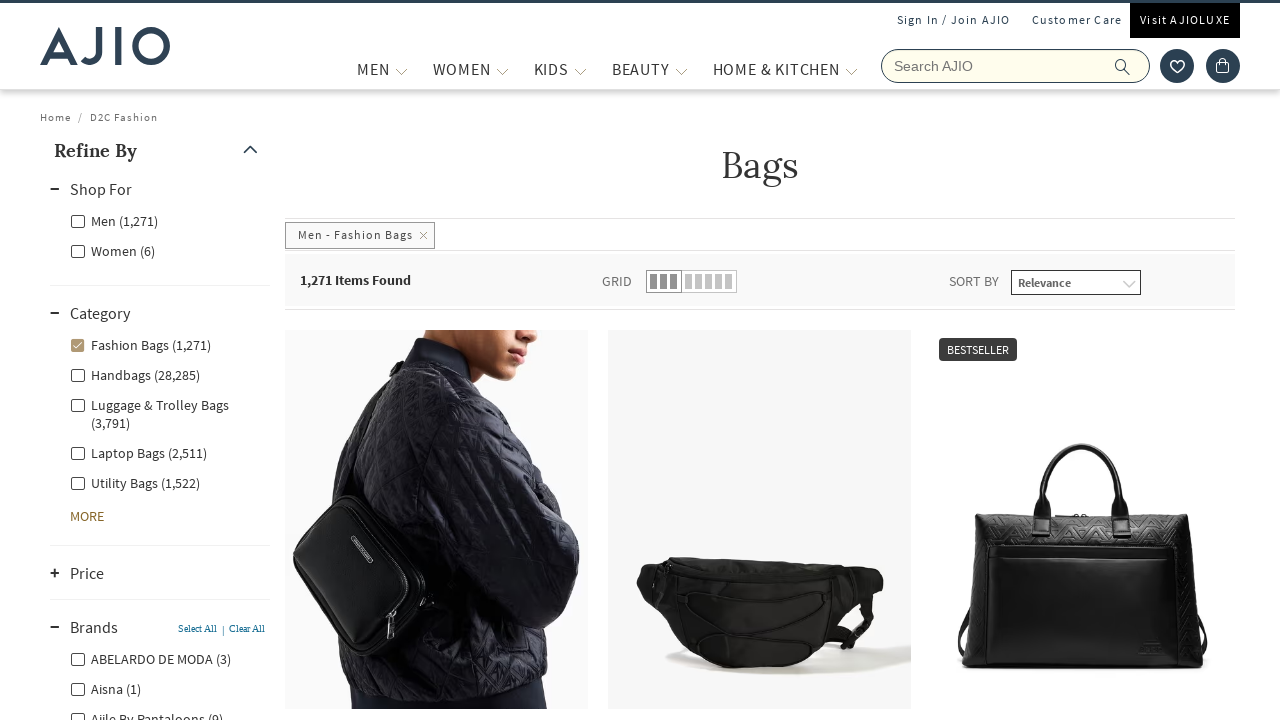